Tests dynamic content loading by clicking a start button and waiting for a hidden element to become visible, demonstrating fluent wait functionality

Starting URL: https://the-internet.herokuapp.com/dynamic_loading/1

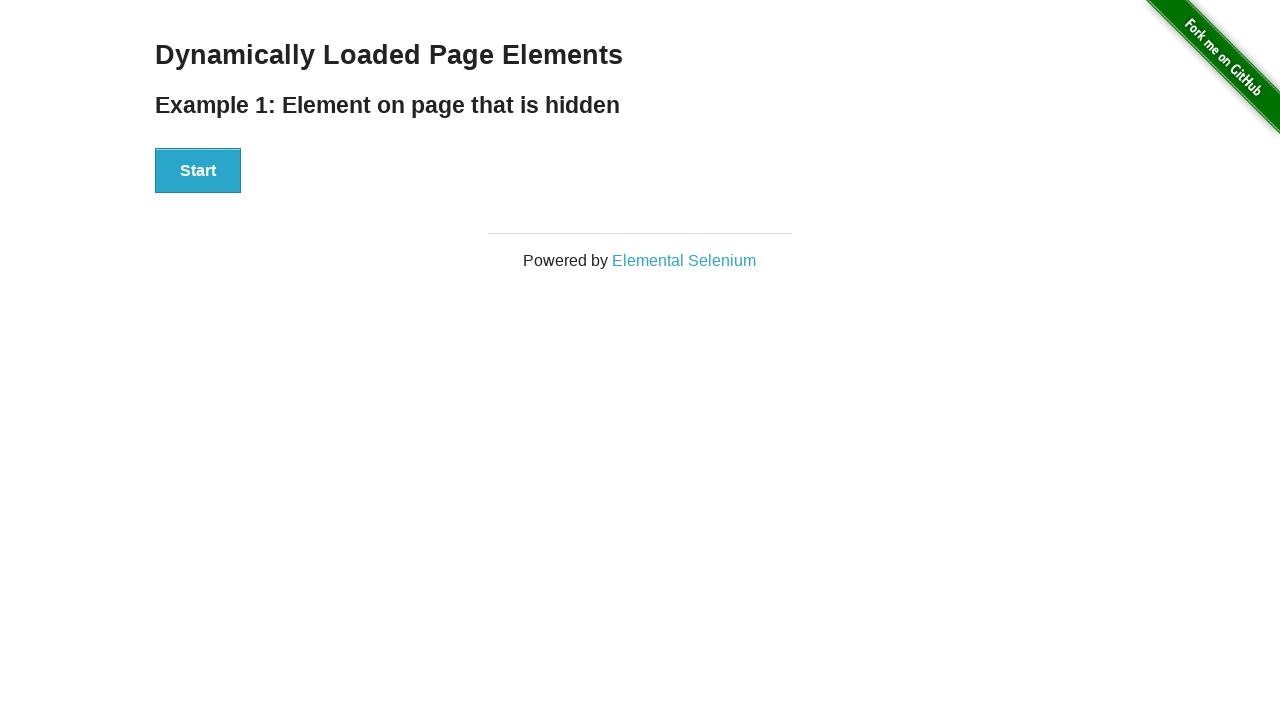

Clicked start button to trigger dynamic content loading at (198, 171) on xpath=//div[@id='start']/button
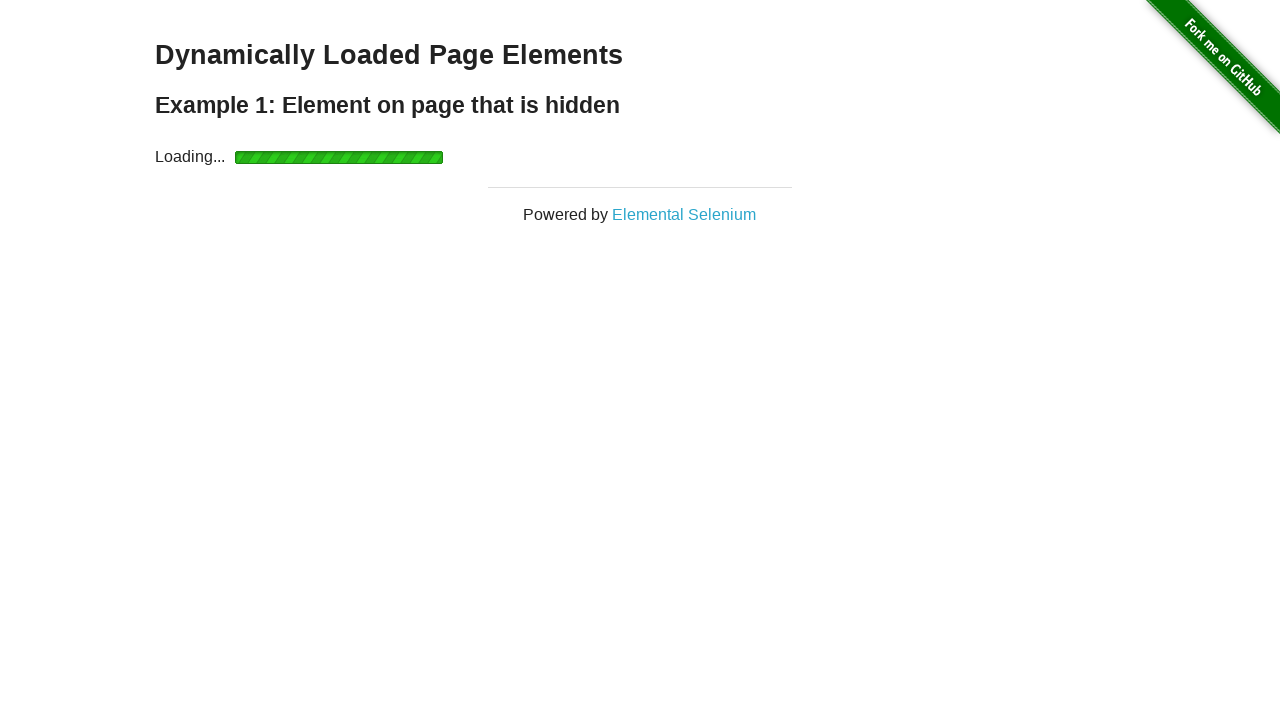

Waited for finish element to become visible (fluent wait completed)
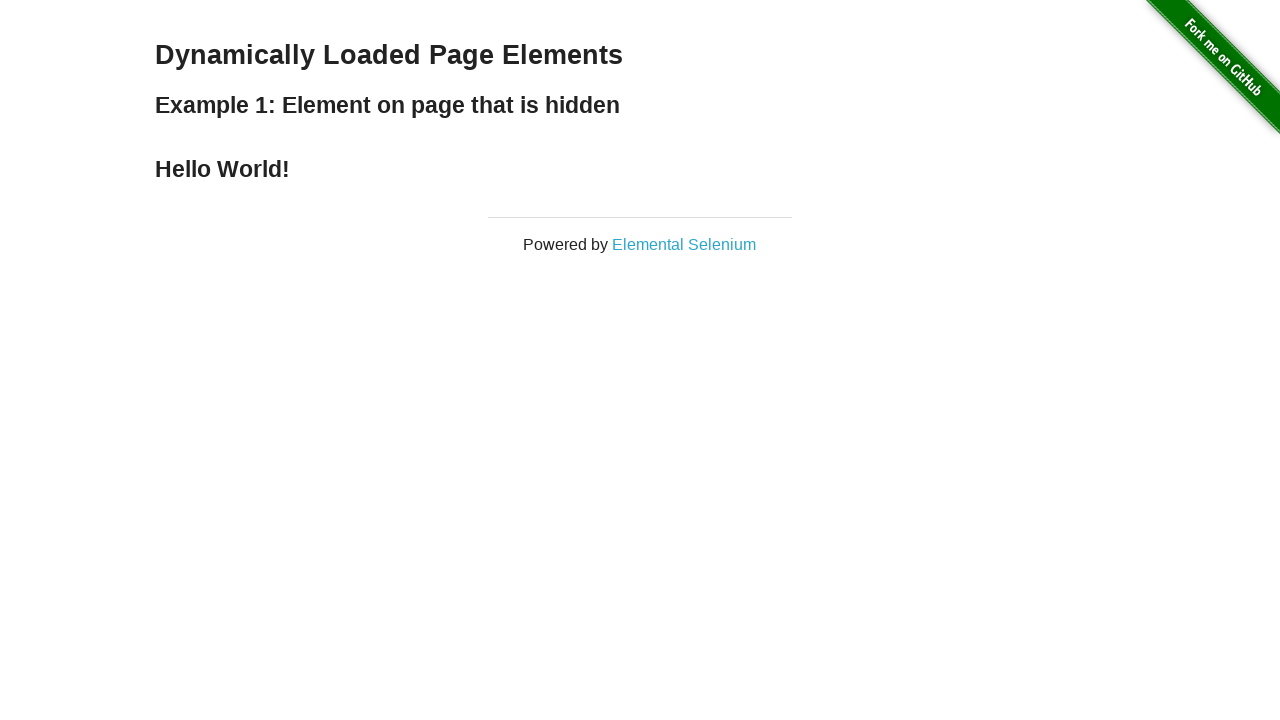

Retrieved finish element text: 'Hello World!'
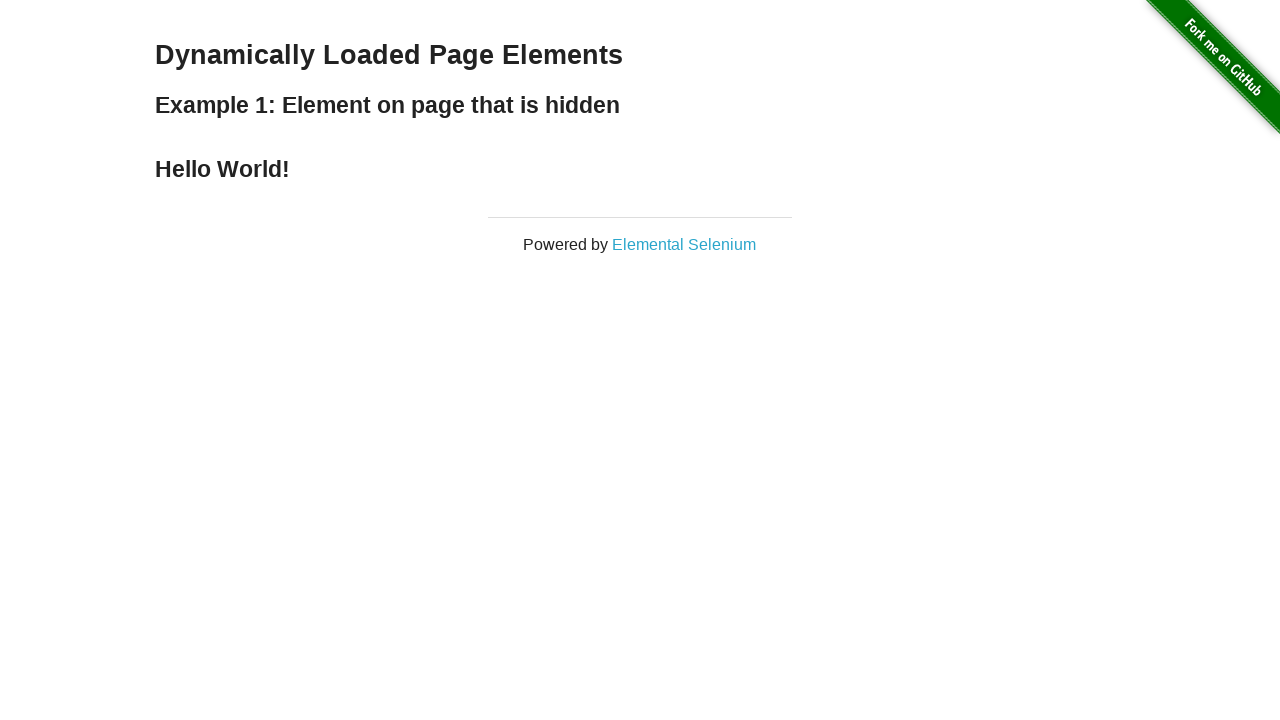

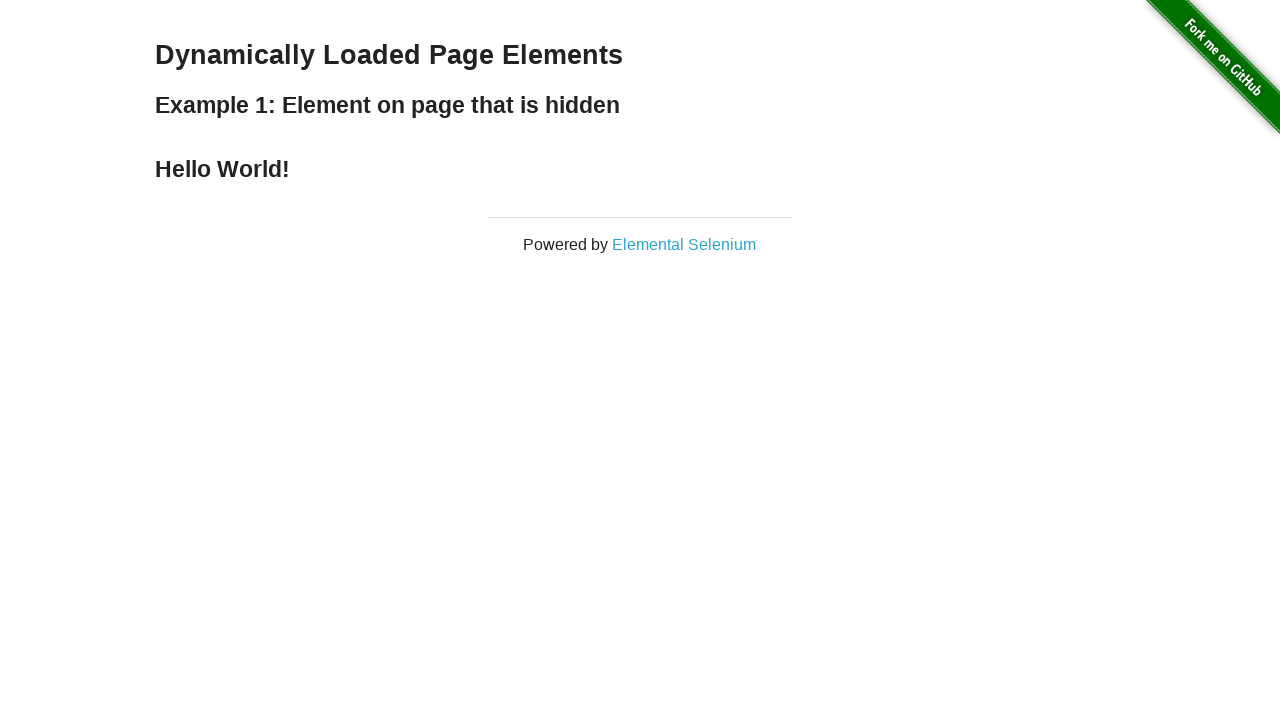